Tests successful login with valid credentials on a demo login form

Starting URL: http://the-internet.herokuapp.com/login

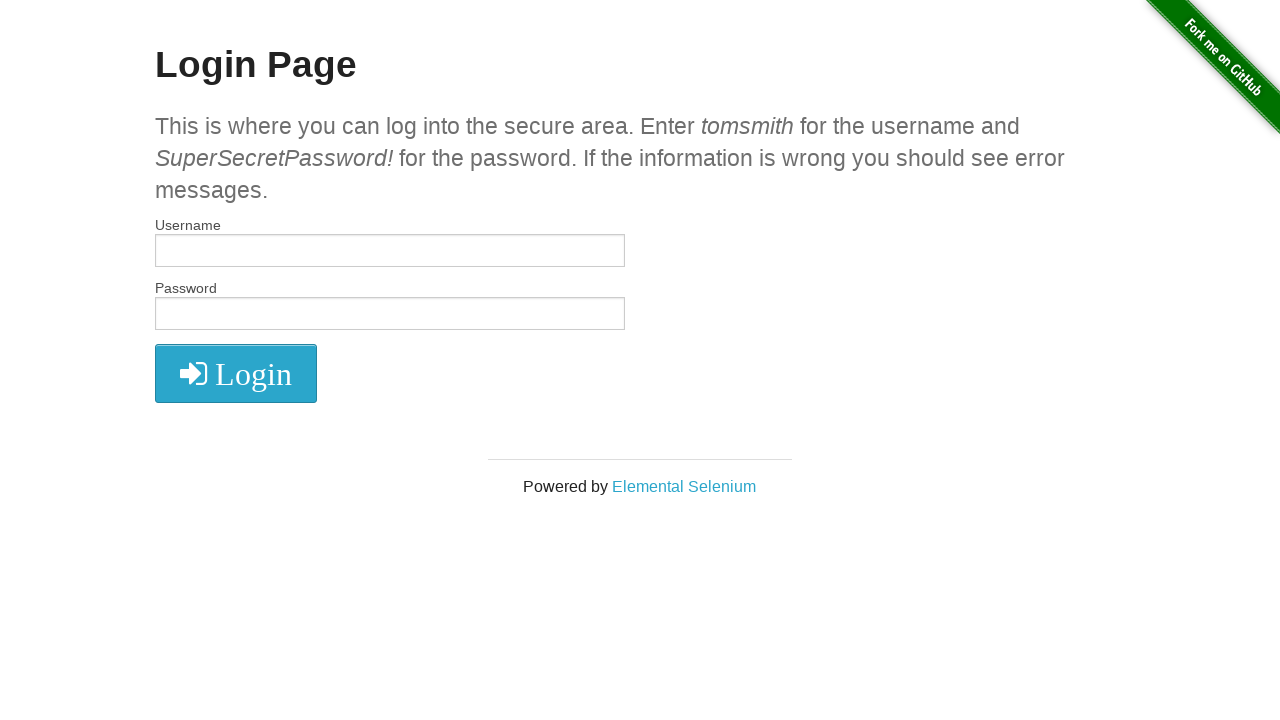

Entered username 'tomsmith' in username field on #username
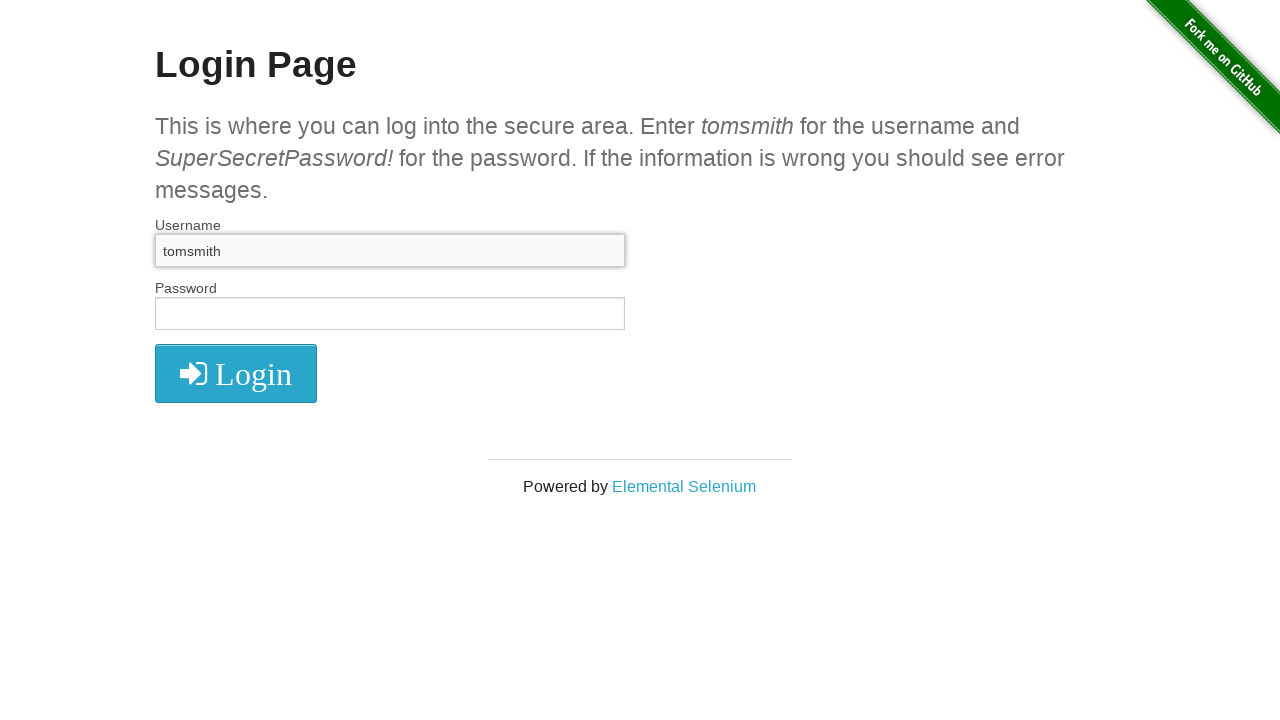

Entered password in password field on input[name='password']
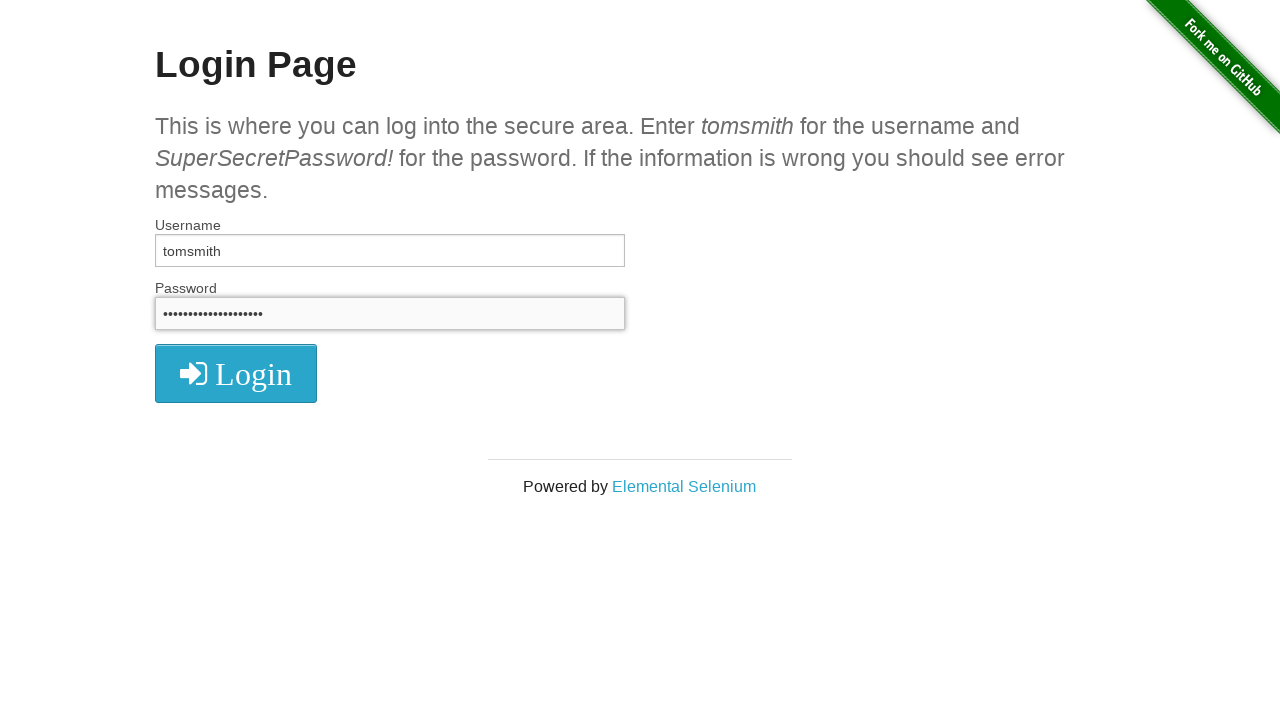

Clicked login button to submit credentials at (236, 374) on xpath=//i[@class='fa fa-2x fa-sign-in']
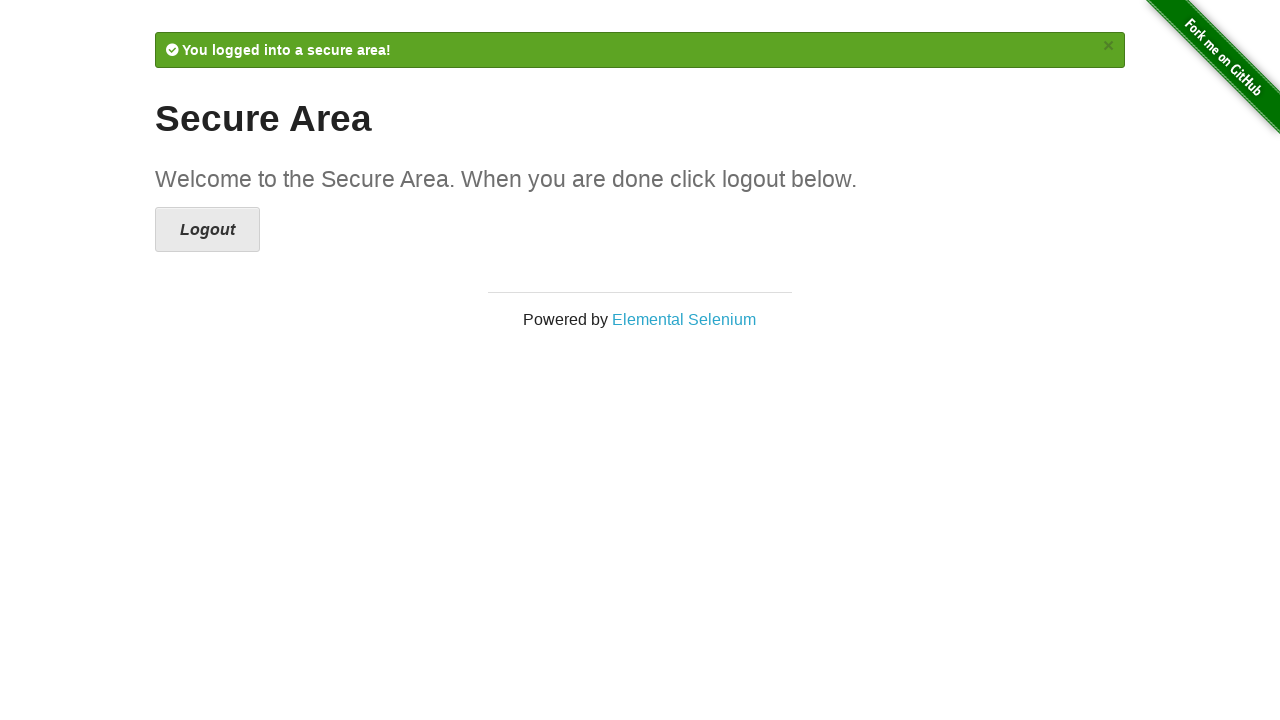

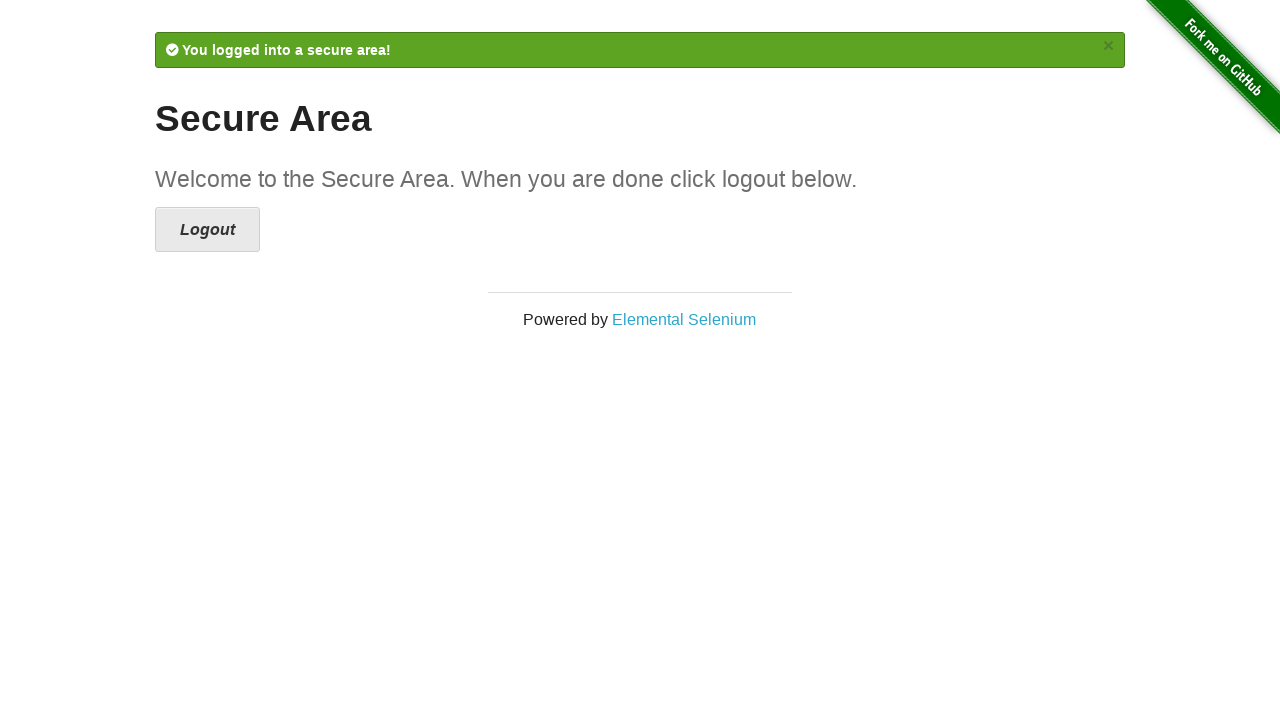